Tests a page with delayed content by clicking a verify button and checking for a success message

Starting URL: http://suninjuly.github.io/wait1.html

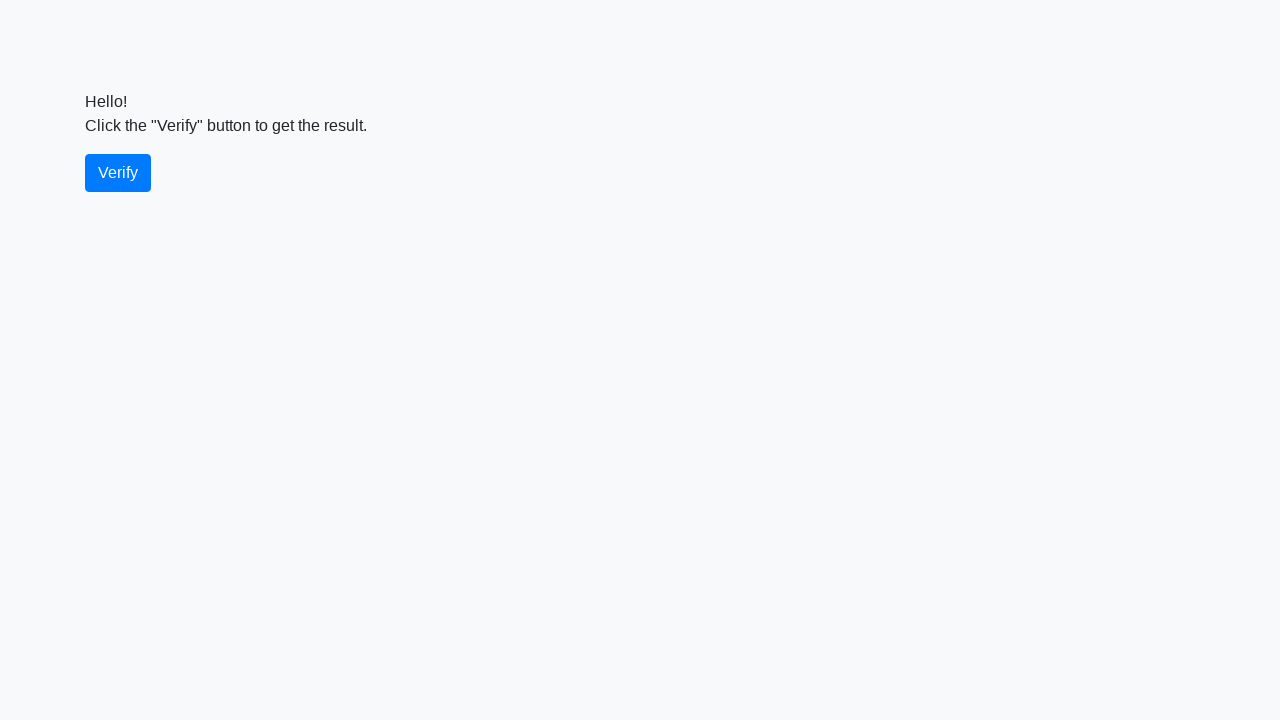

Clicked the verify button at (118, 173) on #verify
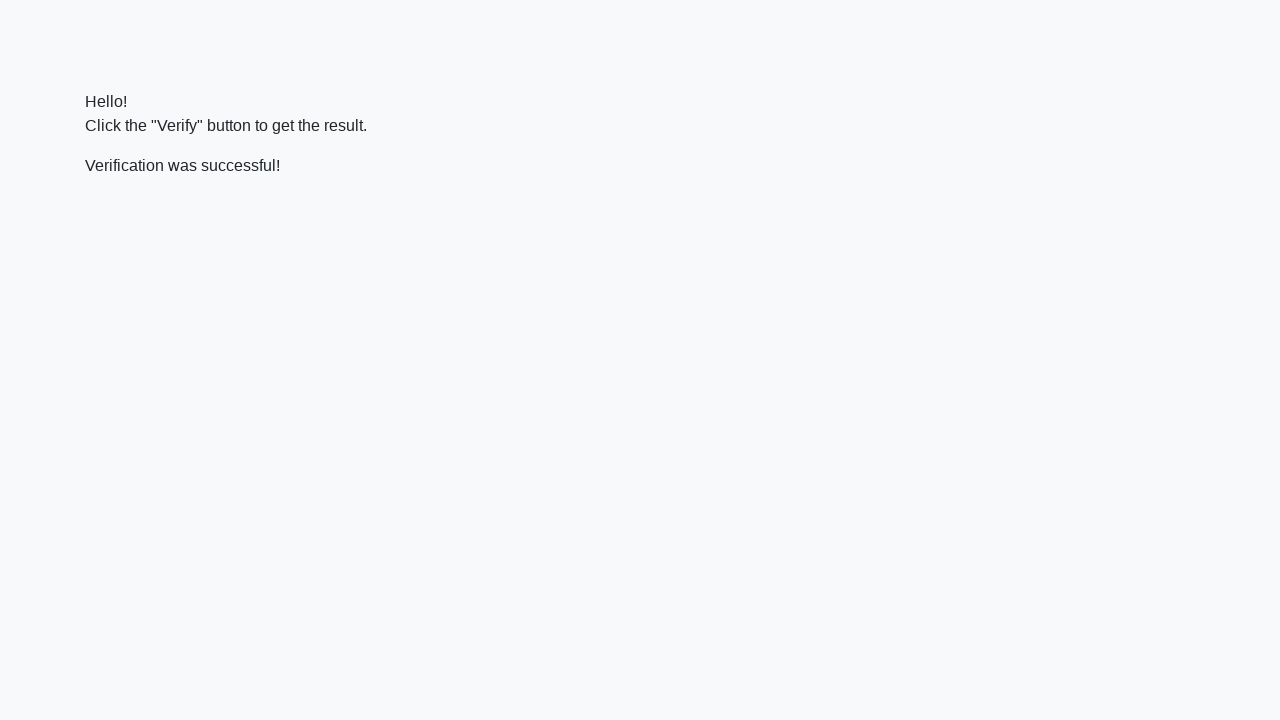

Located the verify message element
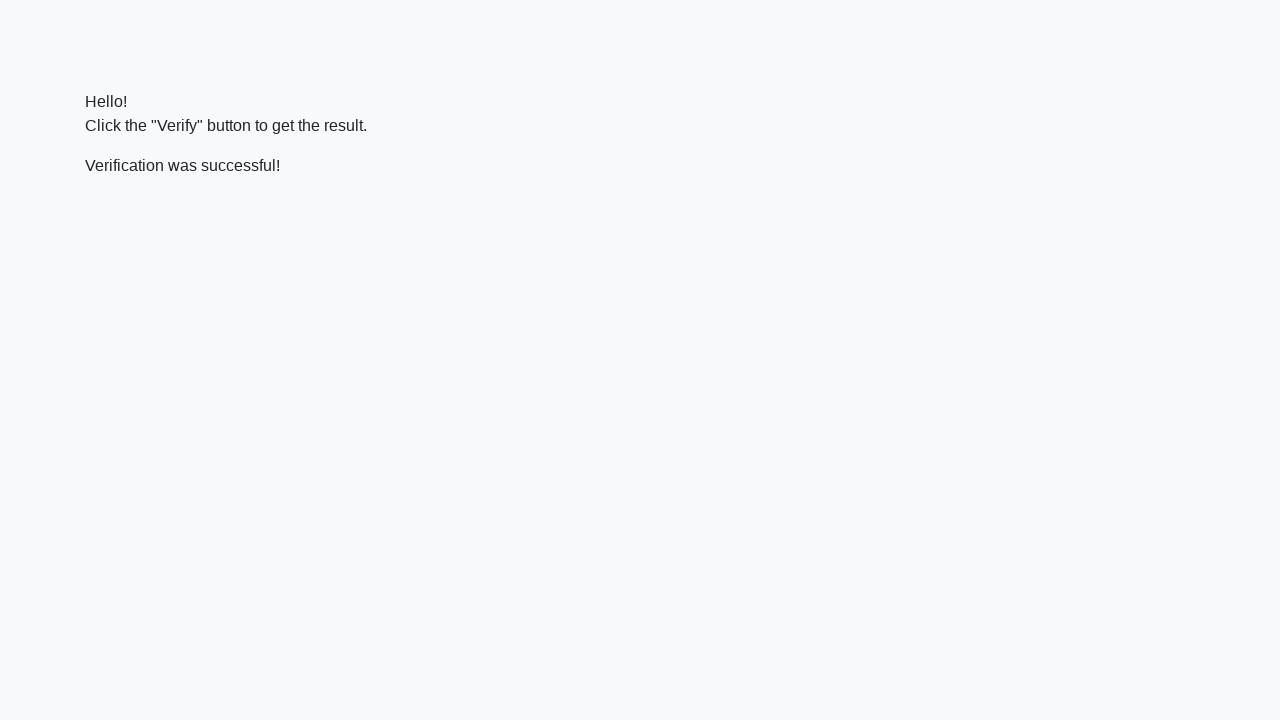

Waited for the success message to appear
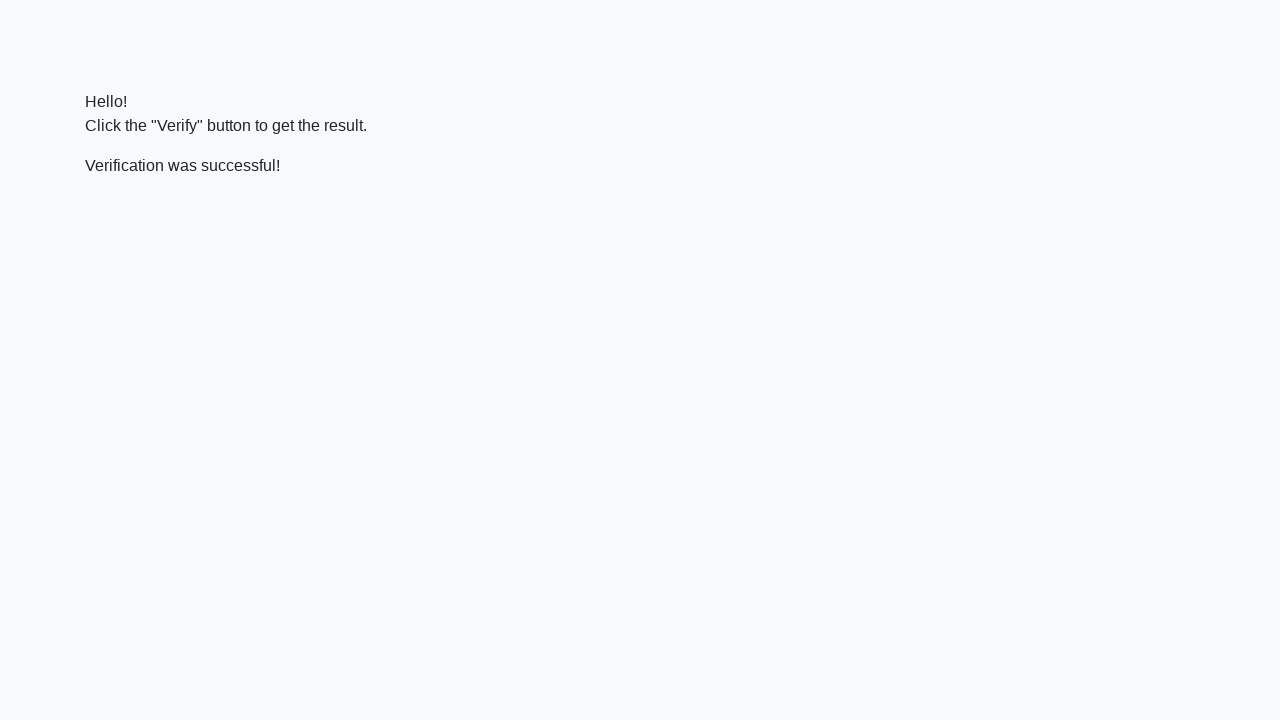

Verified that the success message contains 'successful'
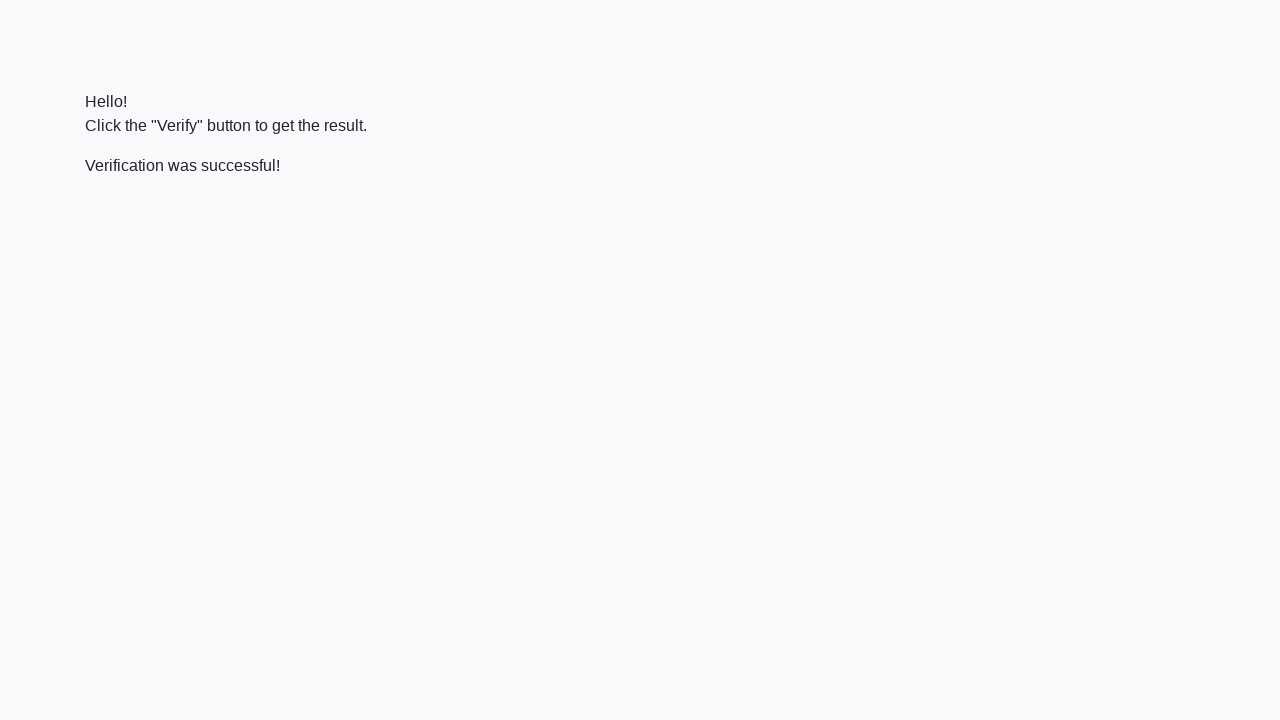

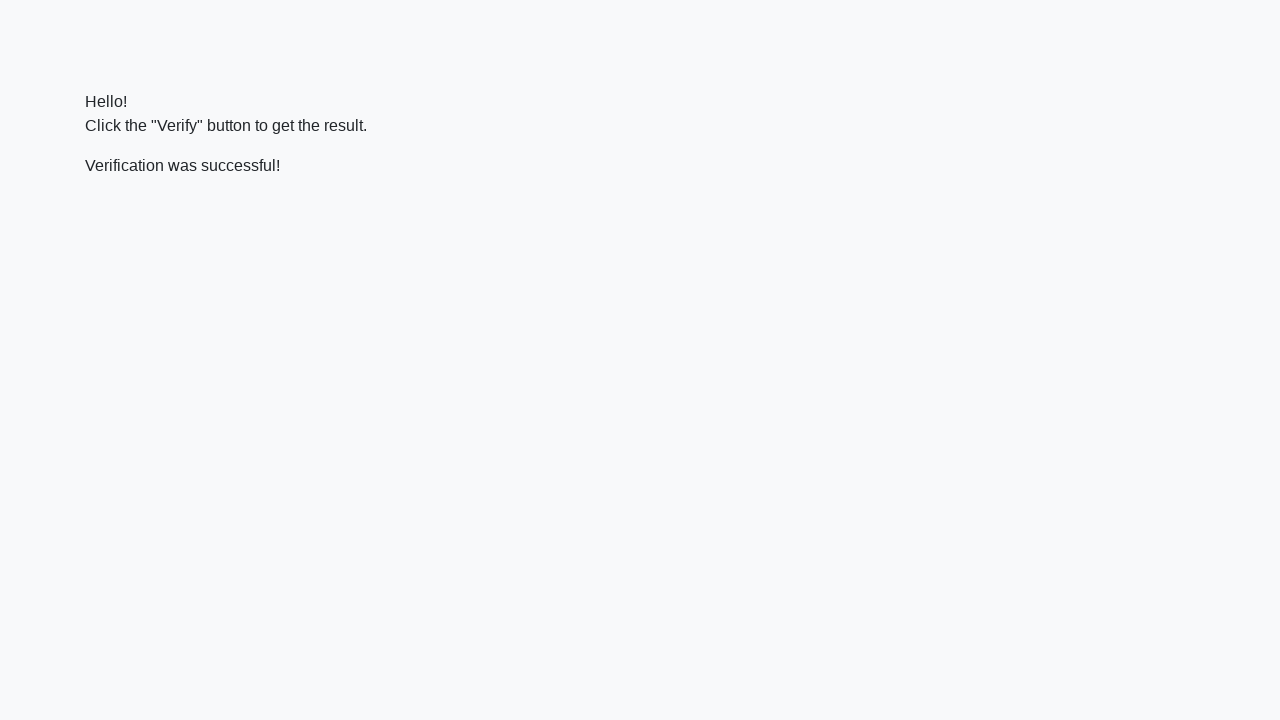